Tests dynamic controls functionality by toggling a checkbox's visibility, waiting for it to disappear and reappear, then selecting the checkbox

Starting URL: https://v1.training-support.net/selenium/dynamic-controls

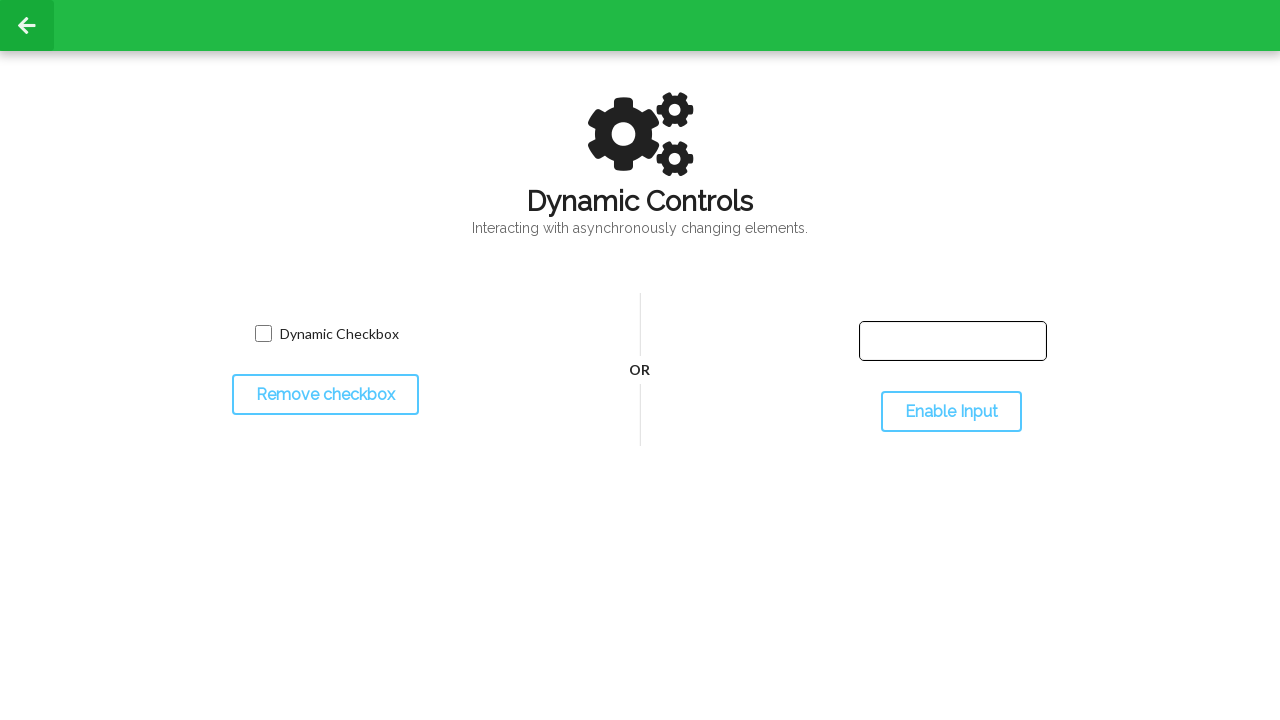

Clicked toggle button to hide checkbox at (325, 395) on #toggleCheckbox
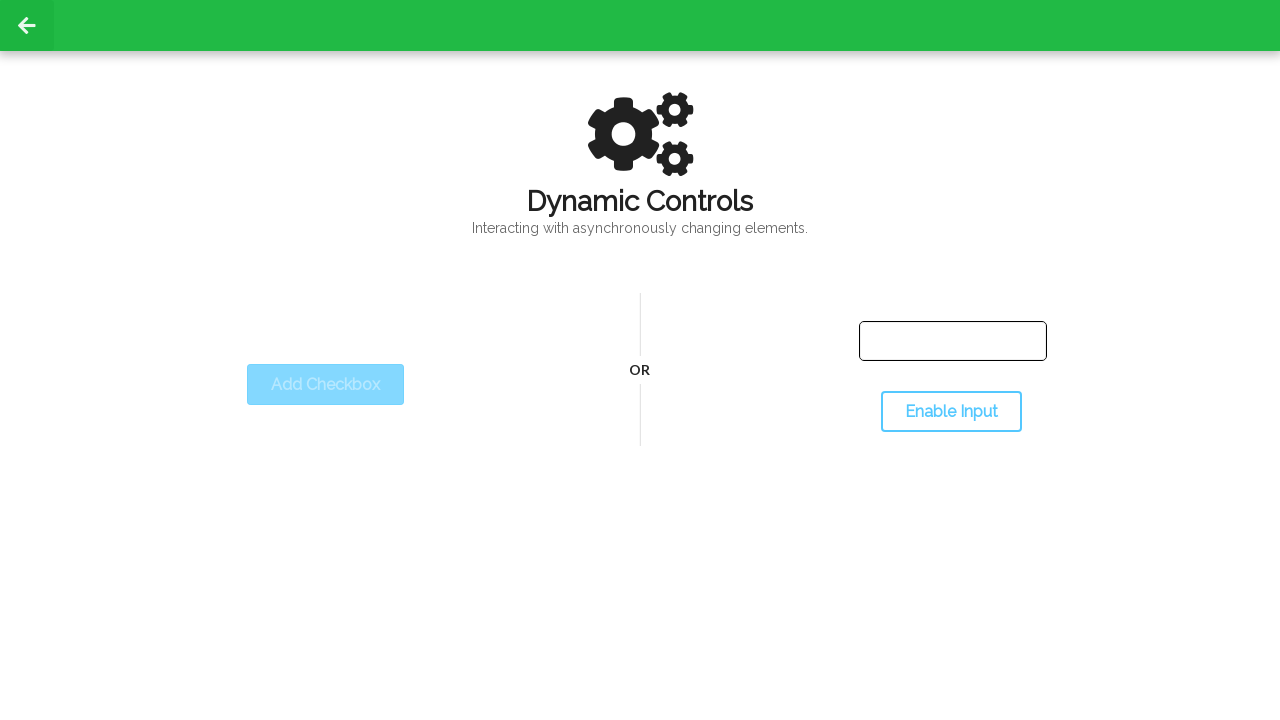

Waited for checkbox to become invisible
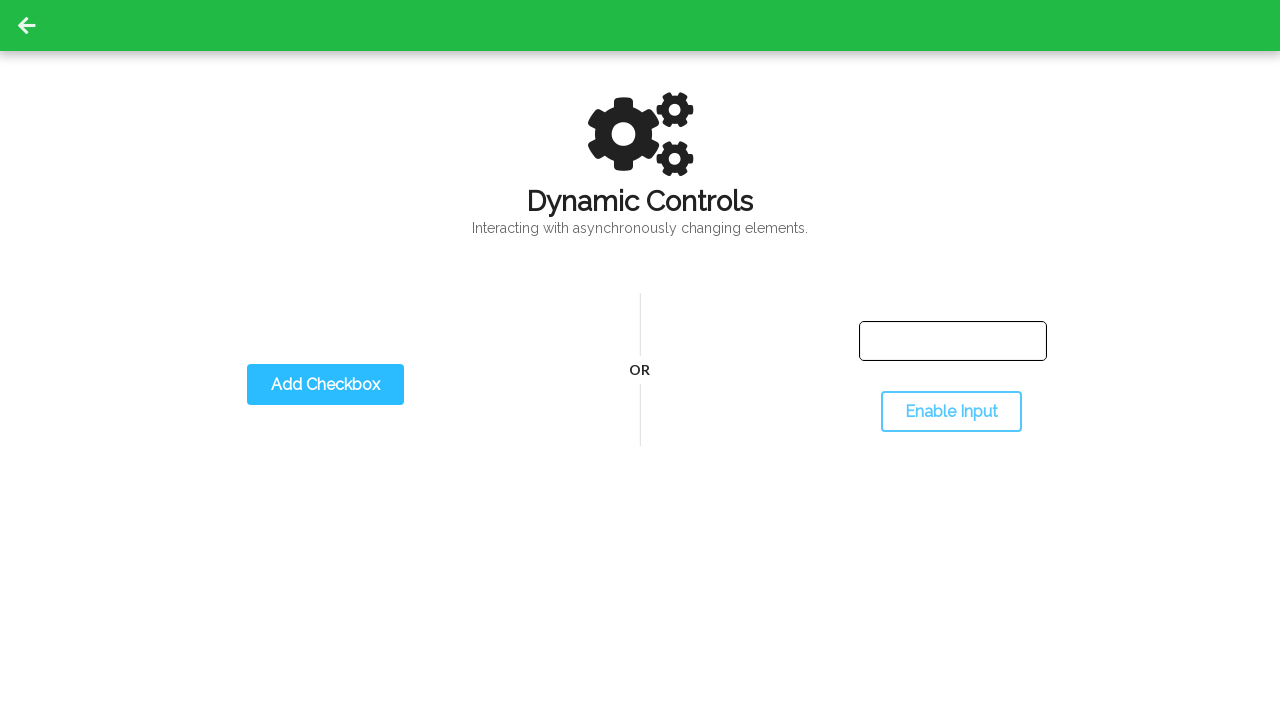

Clicked toggle button to show checkbox again at (325, 385) on #toggleCheckbox
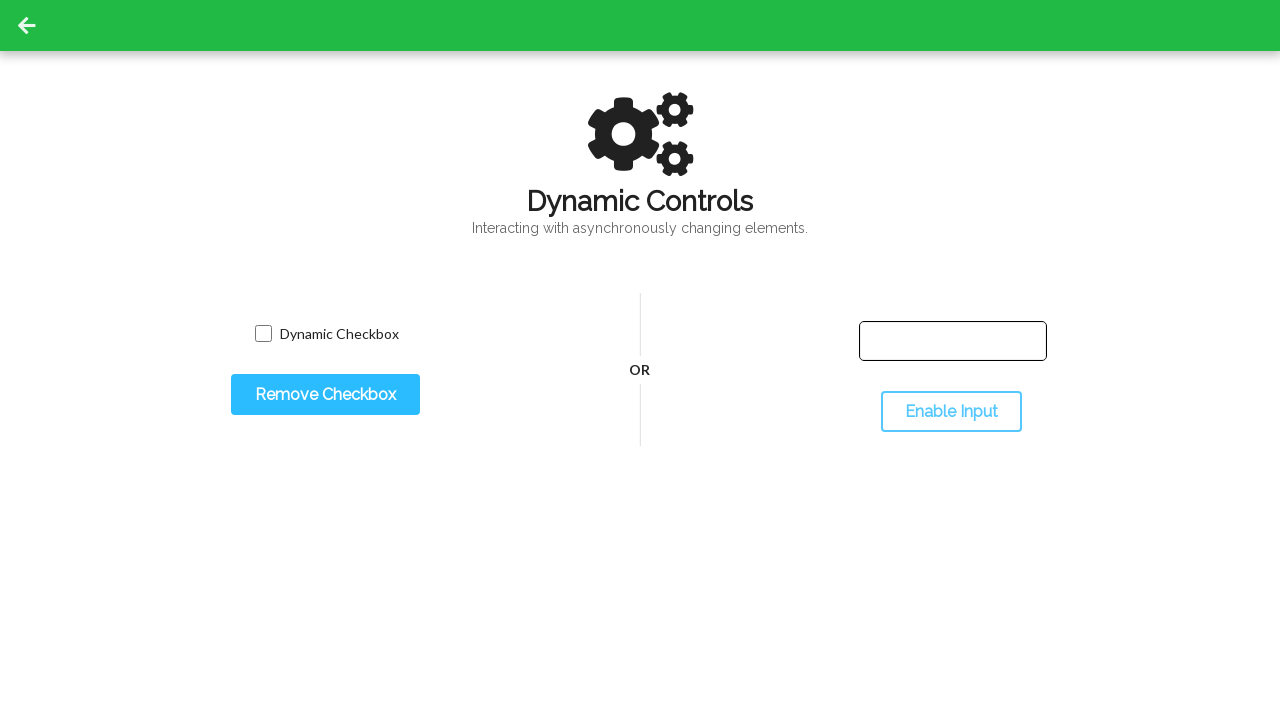

Waited for checkbox to become visible again
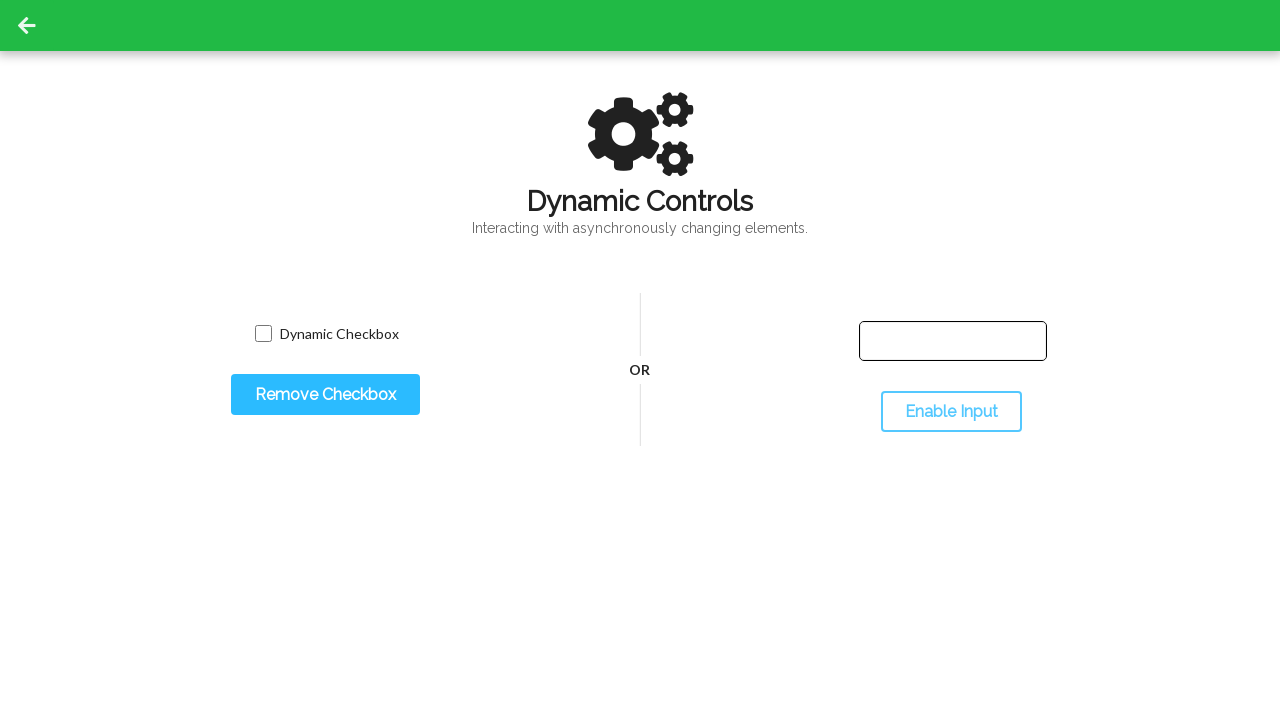

Clicked the checkbox to select it at (263, 334) on #dynamicCheckbox
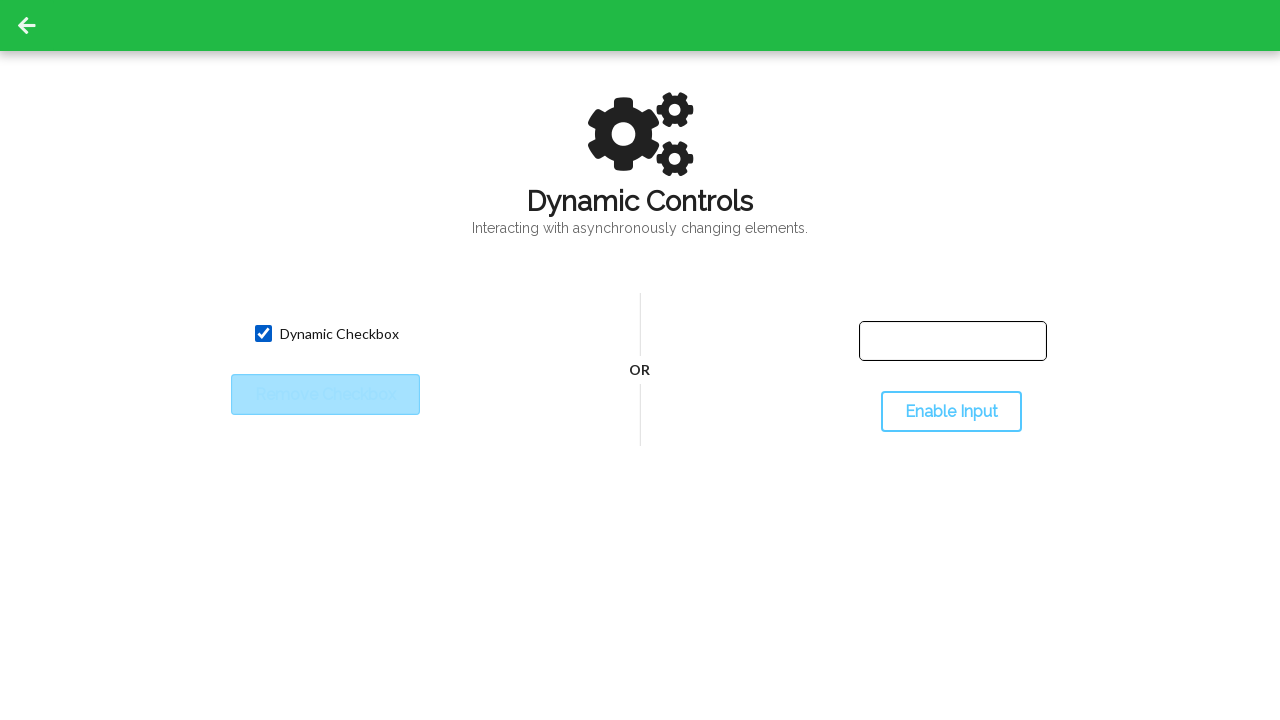

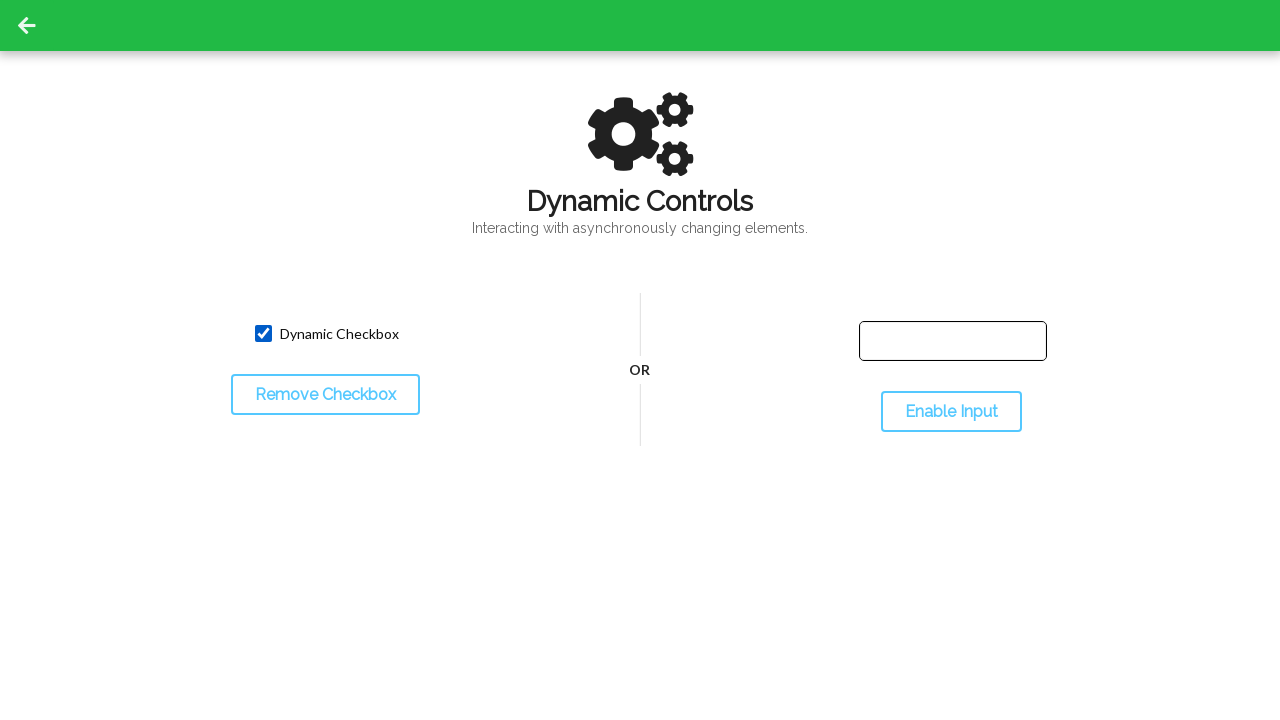